Tests JavaScript information alert by clicking a button to trigger the alert, accepting it, and verifying the success message is displayed

Starting URL: https://loopcamp.vercel.app/javascript-alerts.html

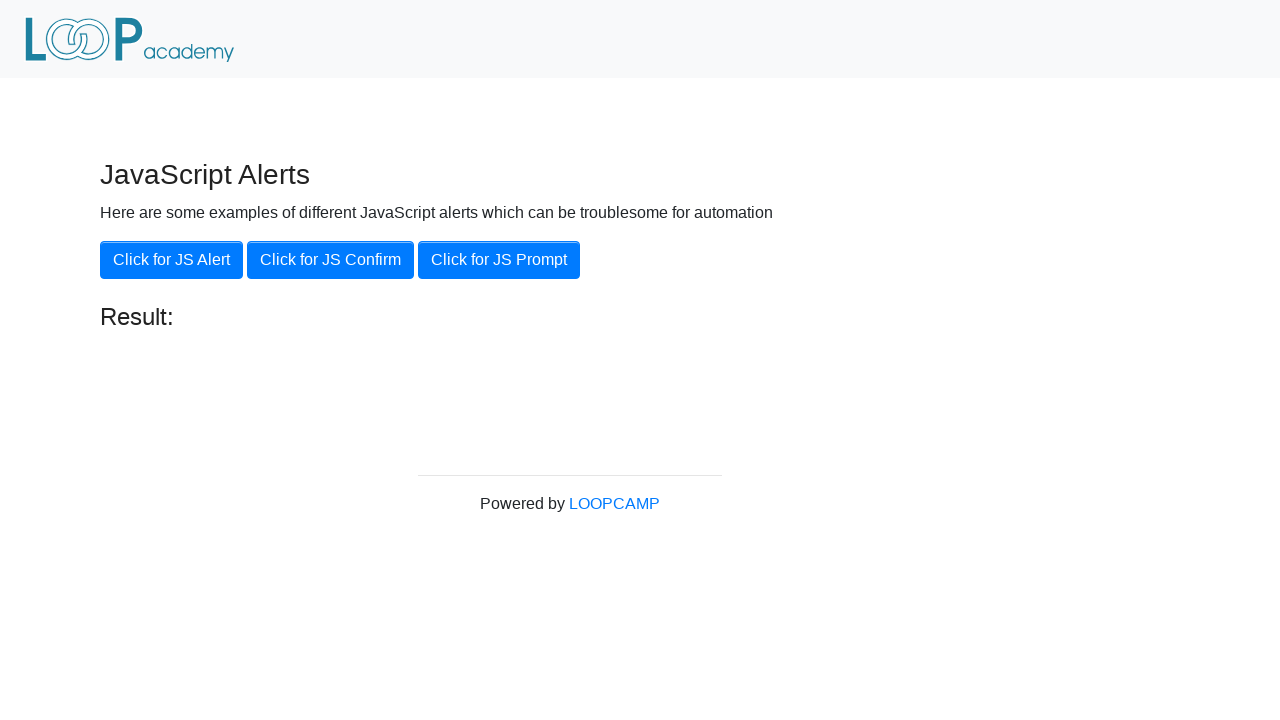

Navigated to JavaScript alerts test page
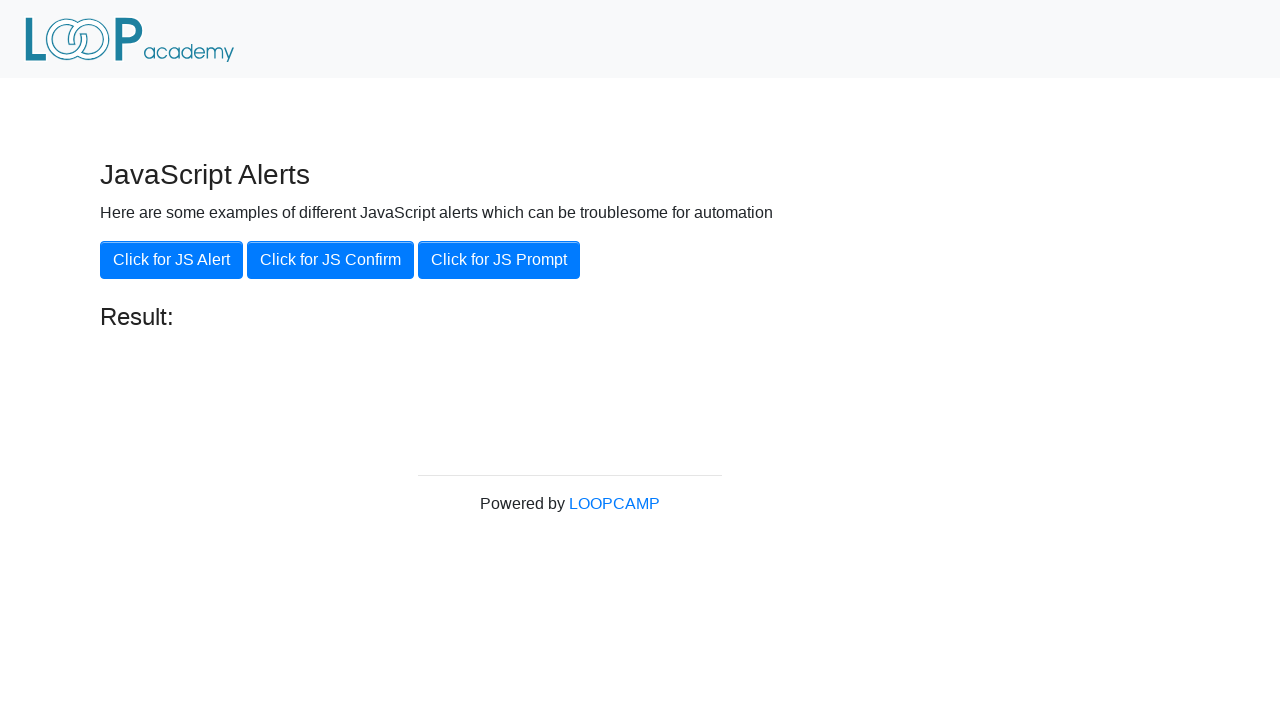

Clicked the 'Click for JS Alert' button to trigger information alert at (172, 260) on xpath=//button[.='Click for JS Alert']
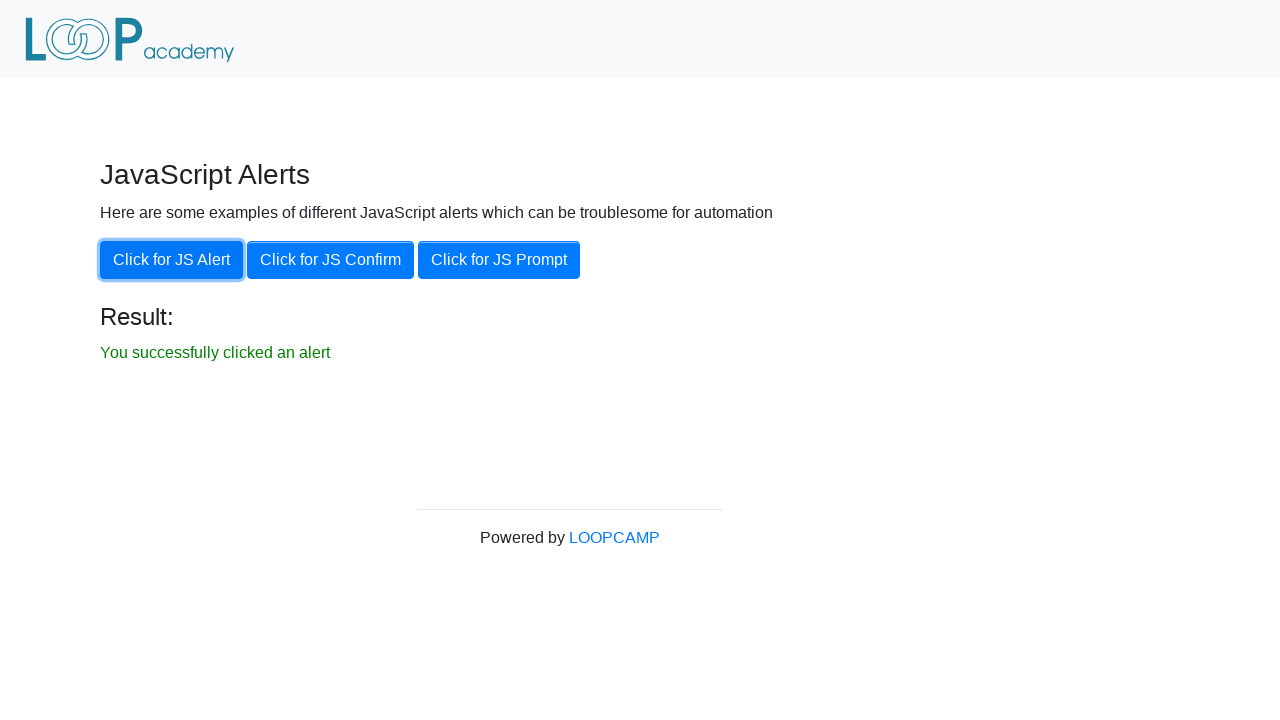

Set up dialog handler to accept alert
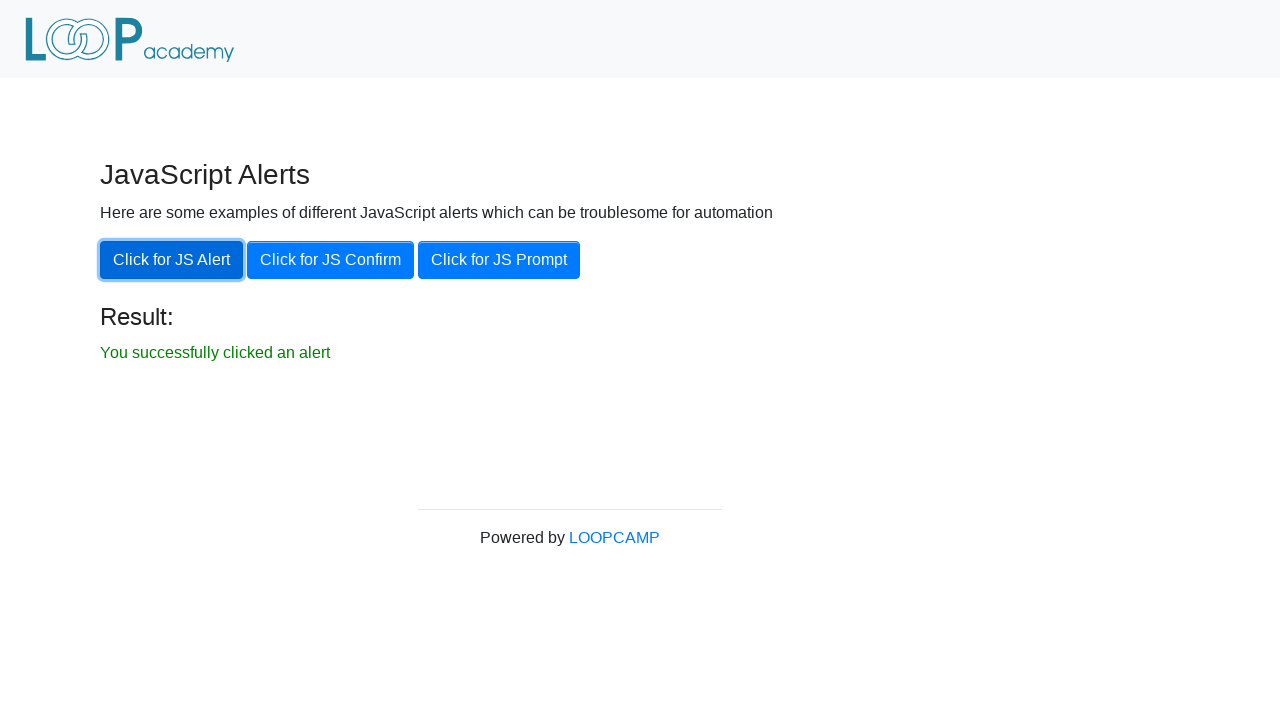

Success message appeared after accepting alert
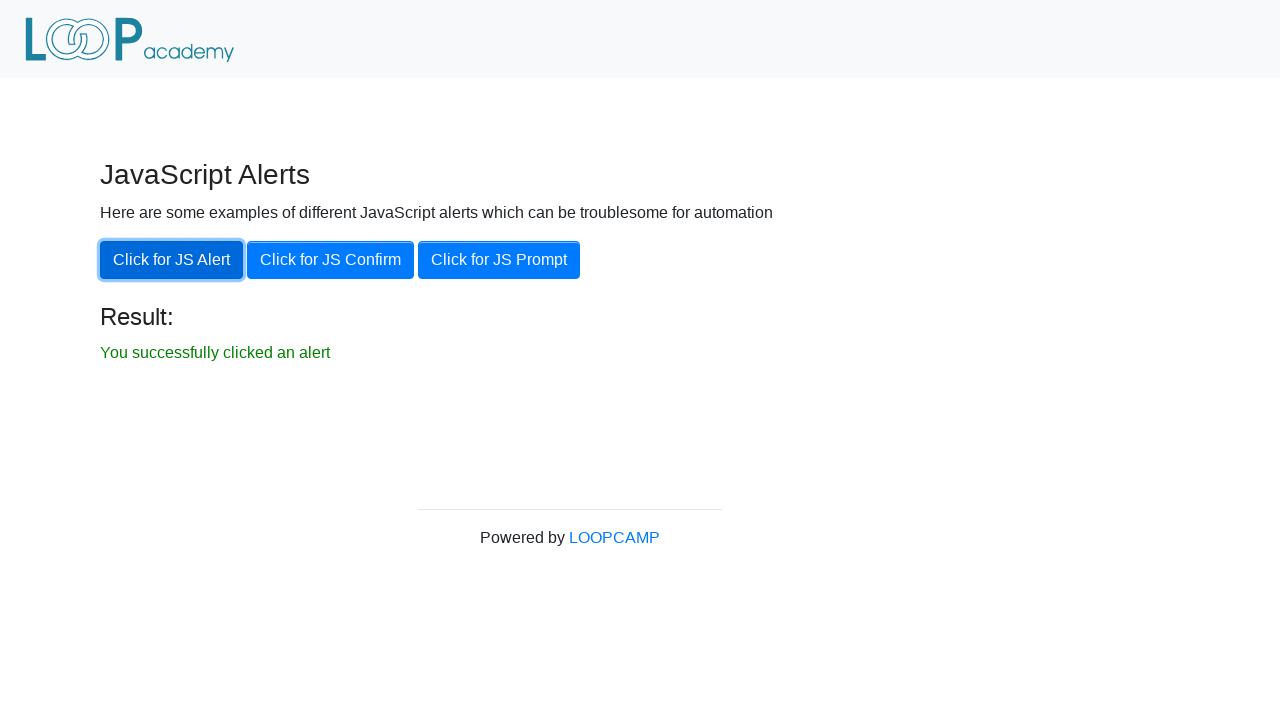

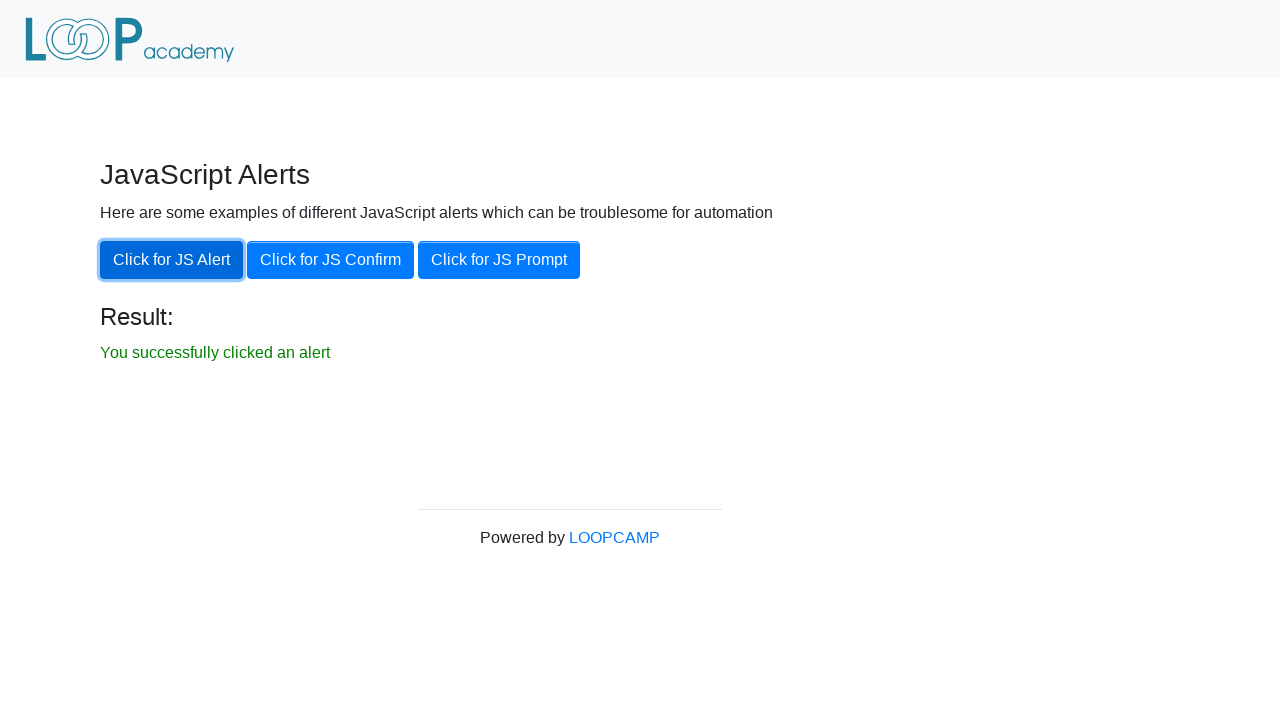